Tests the password reset flow on a practice website by clicking the forgot password link, filling in name and email fields, and clicking the reset button to retrieve a new password.

Starting URL: https://www.rahulshettyacademy.com/locatorspractice/

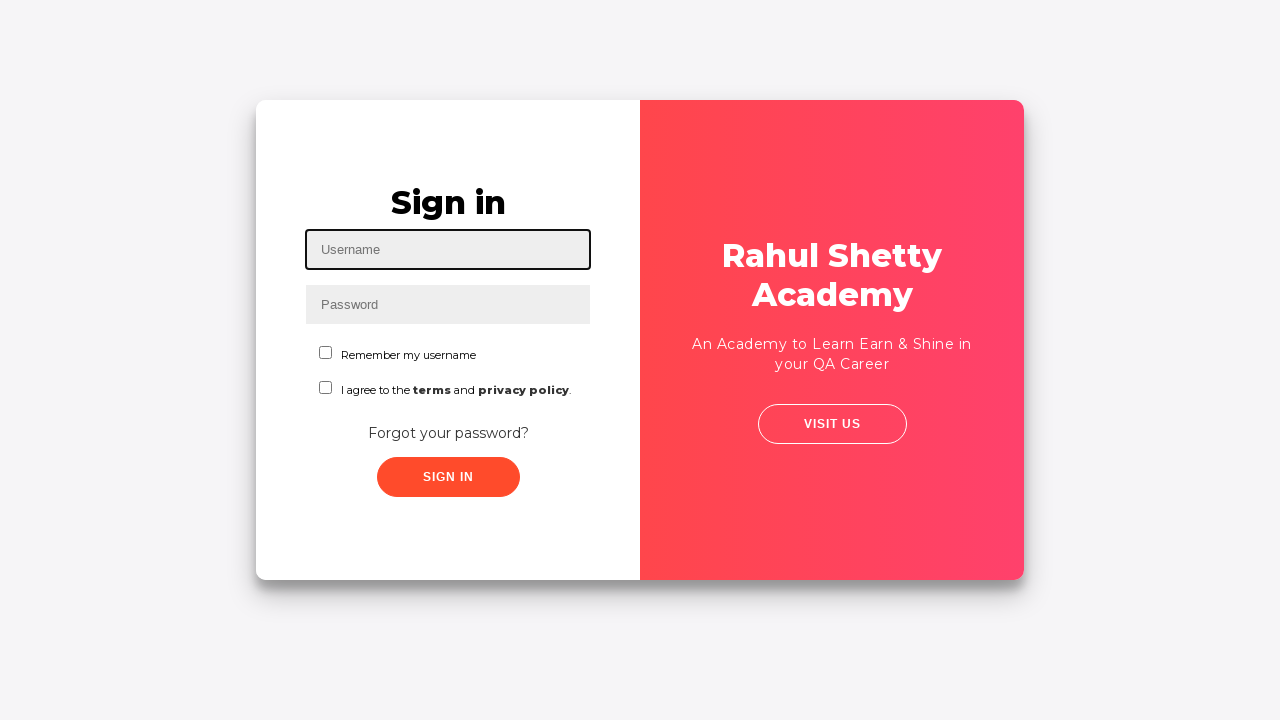

Clicked 'Forgot your password?' link at (448, 433) on text=Forgot your password?
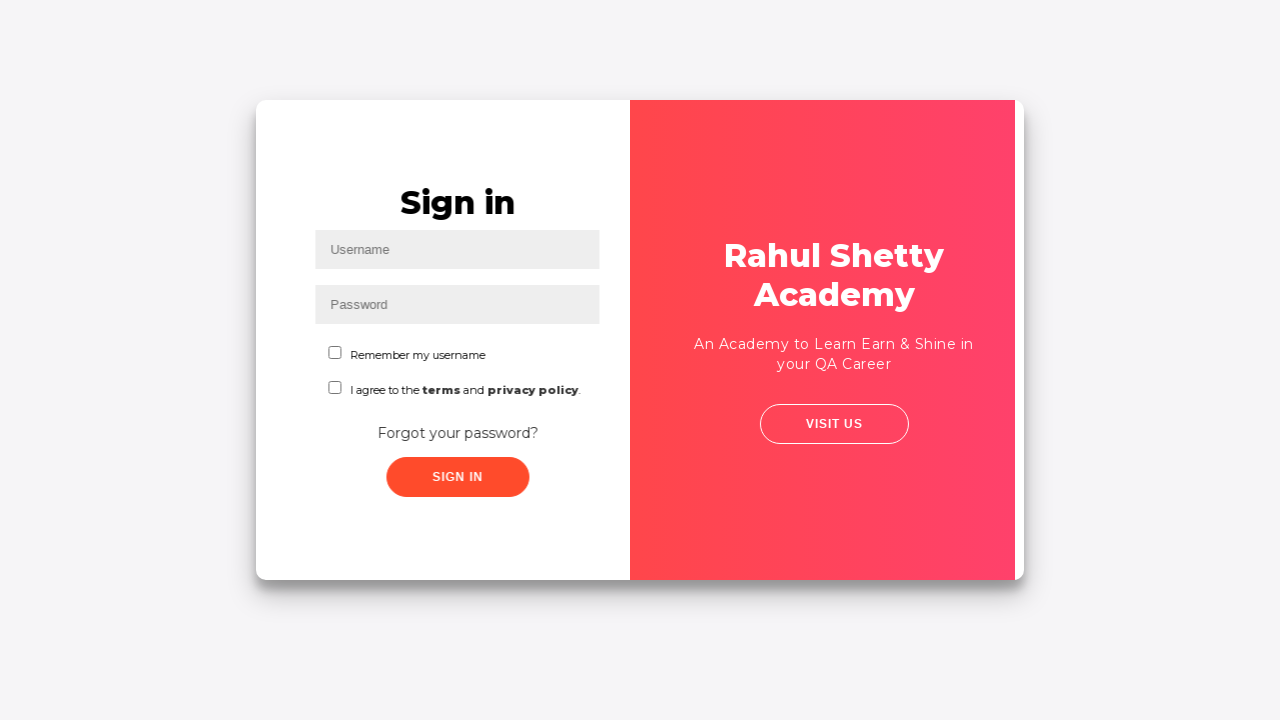

Filled name field with 'rahul' on input[placeholder='Name']
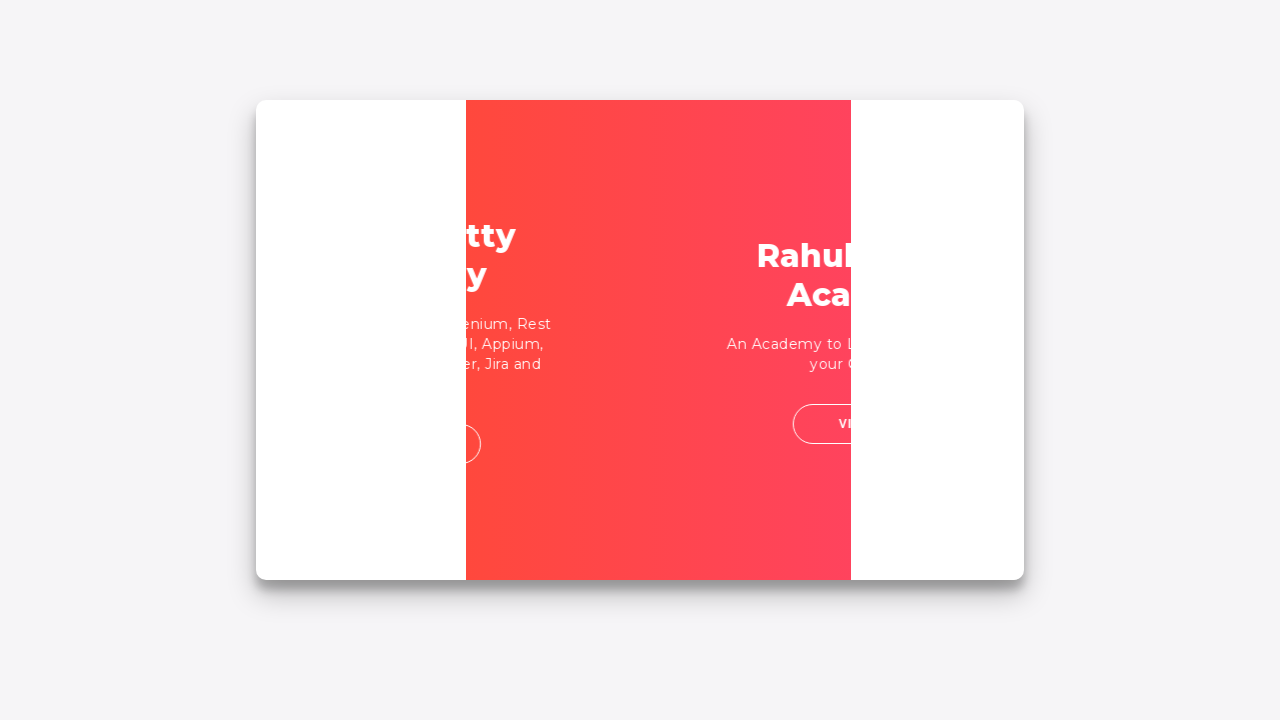

Filled email field with 'rahulshetty@gmail.com' on input[placeholder='Email']
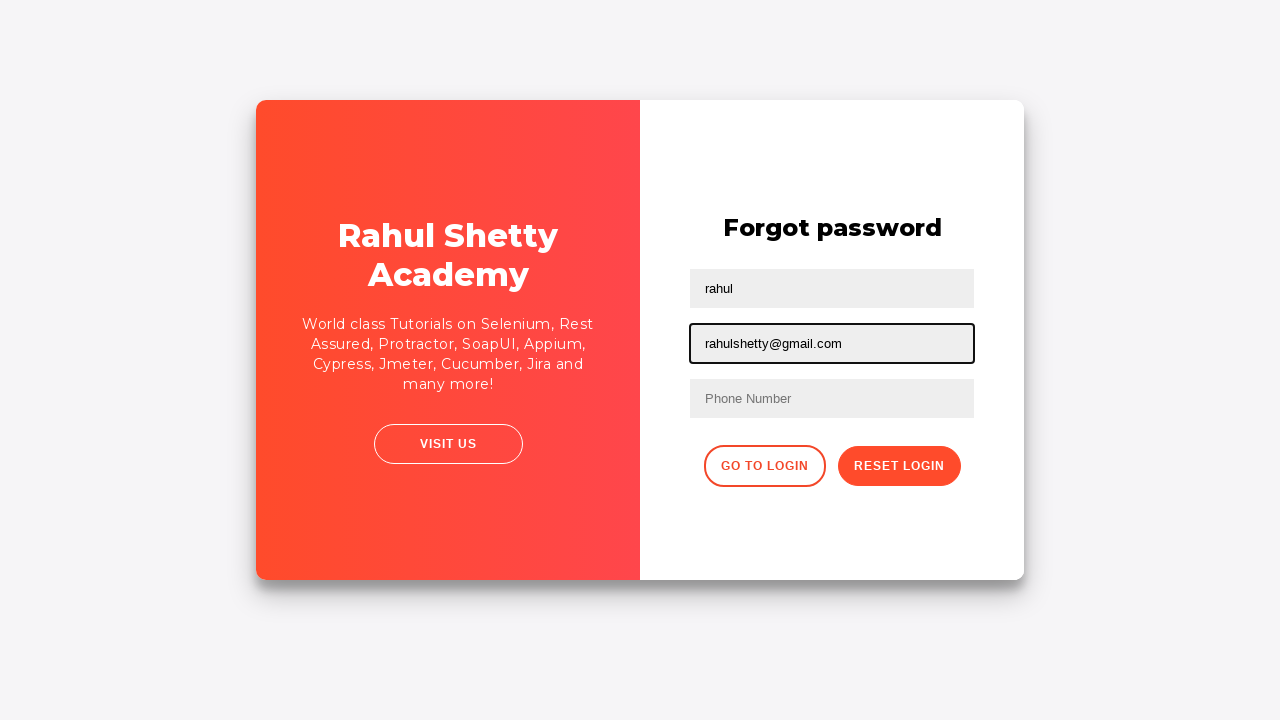

Reset button became visible
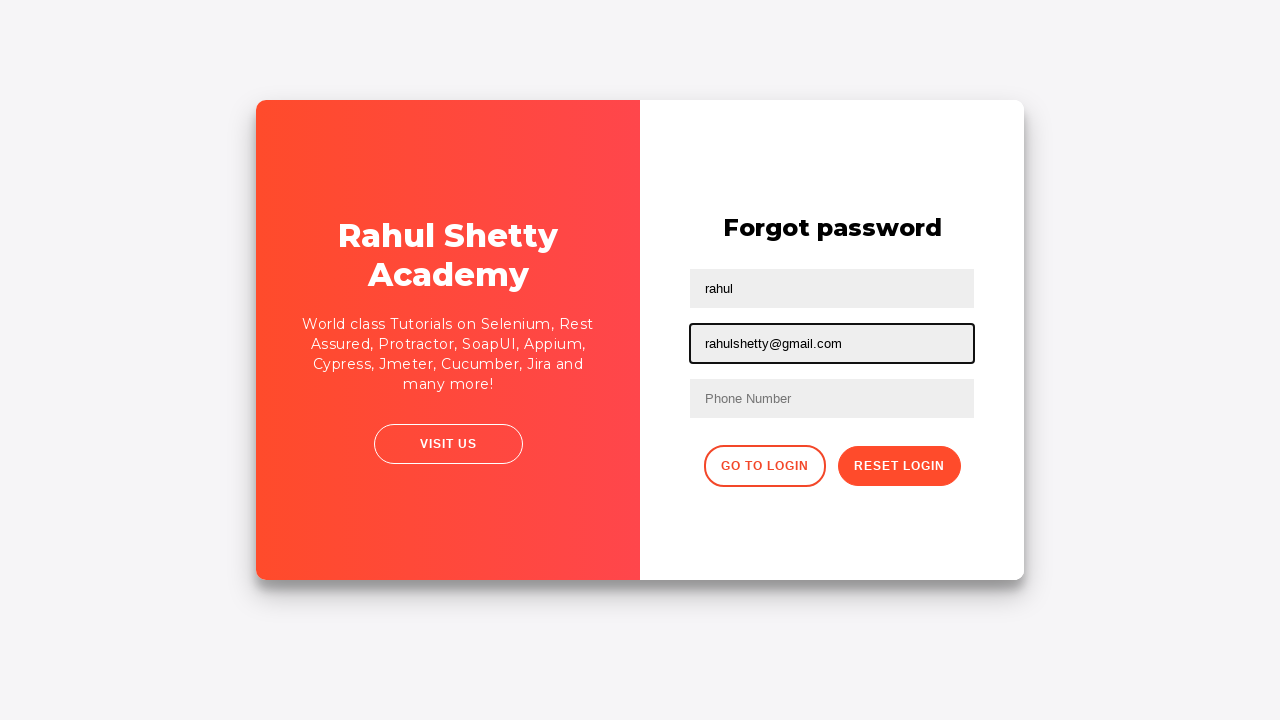

Clicked reset button to submit password reset request at (899, 466) on button.reset-pwd-btn
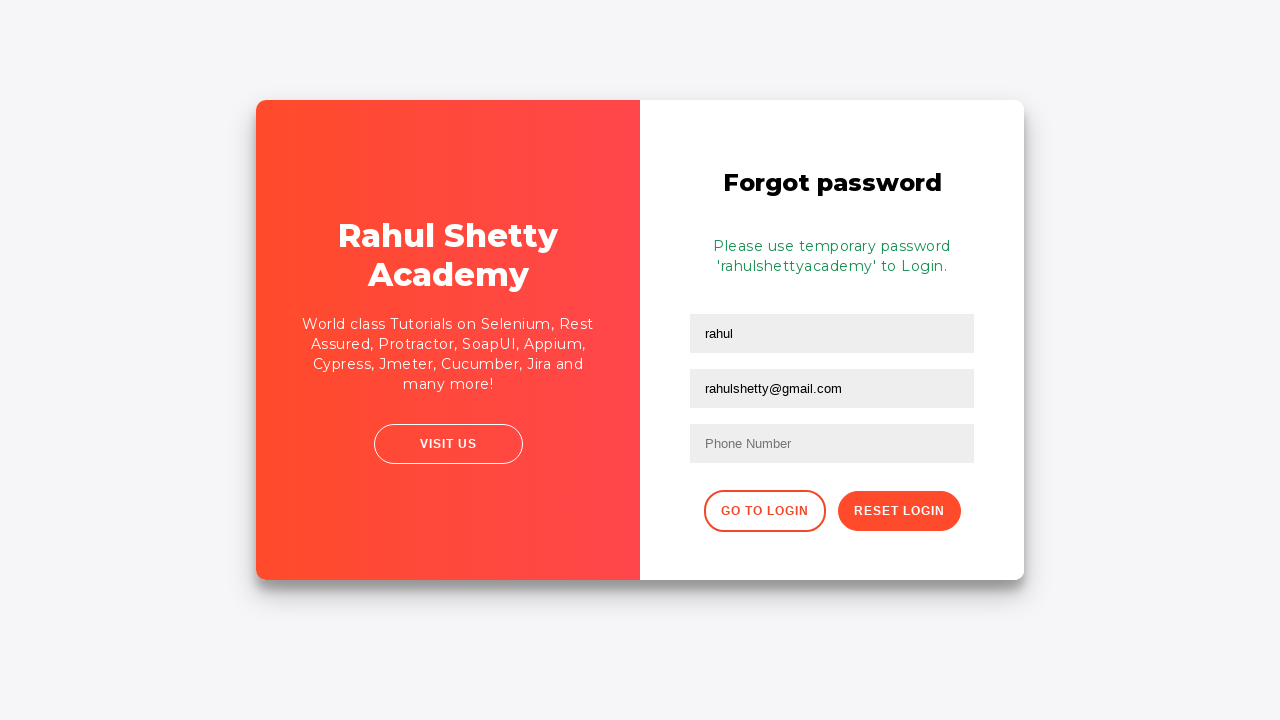

Password reset confirmation message appeared
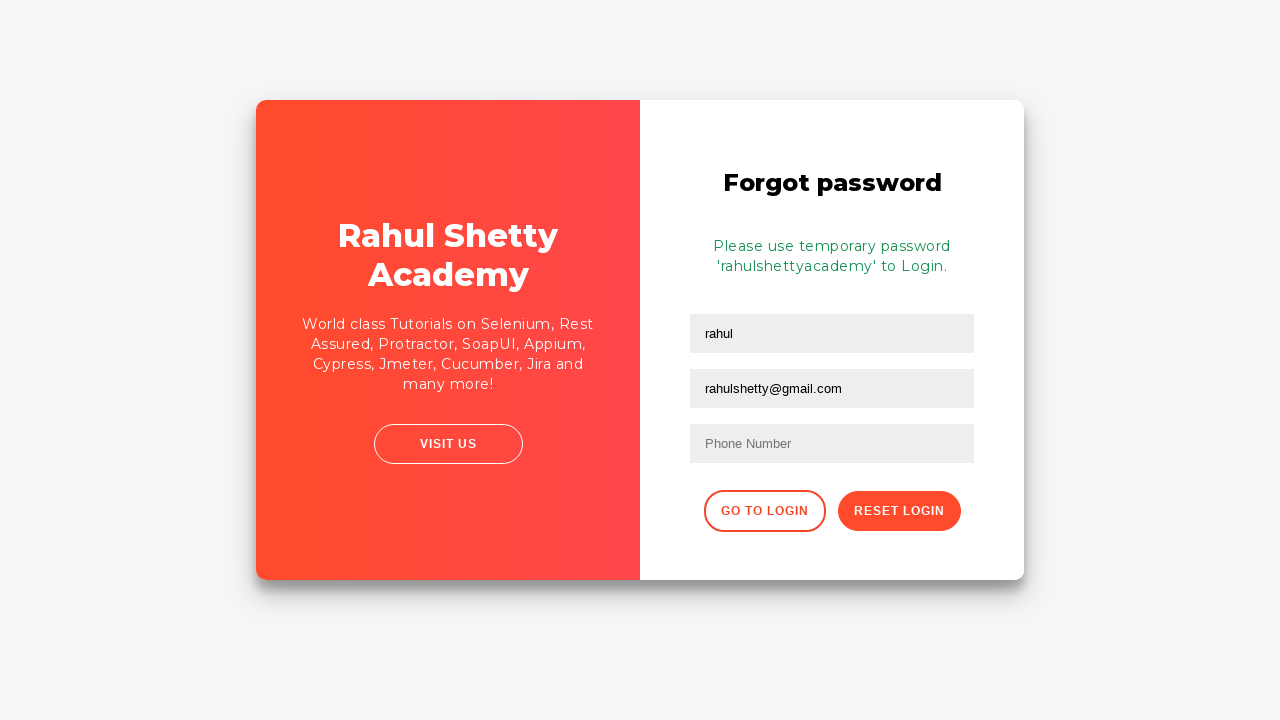

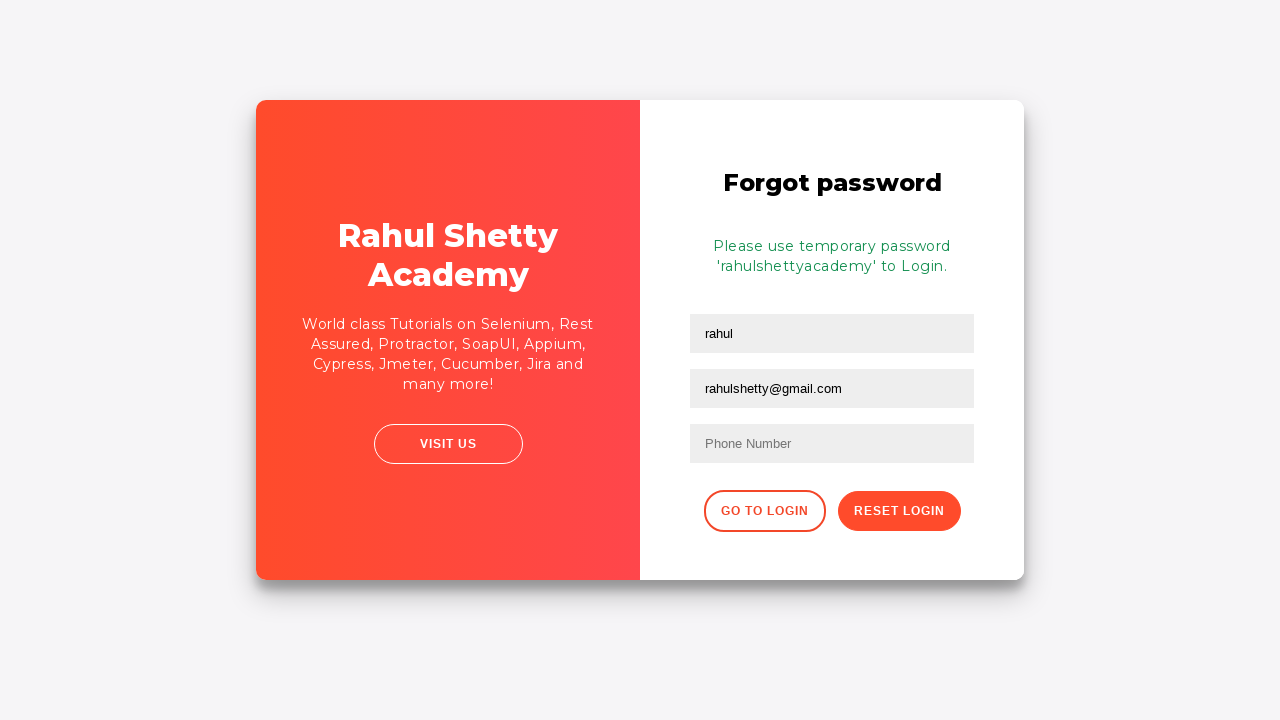